Tests the challenge Gemma feature by skipping demo, filling search input and submitting

Starting URL: https://neuronpedia.org/gemma-scope#microscope

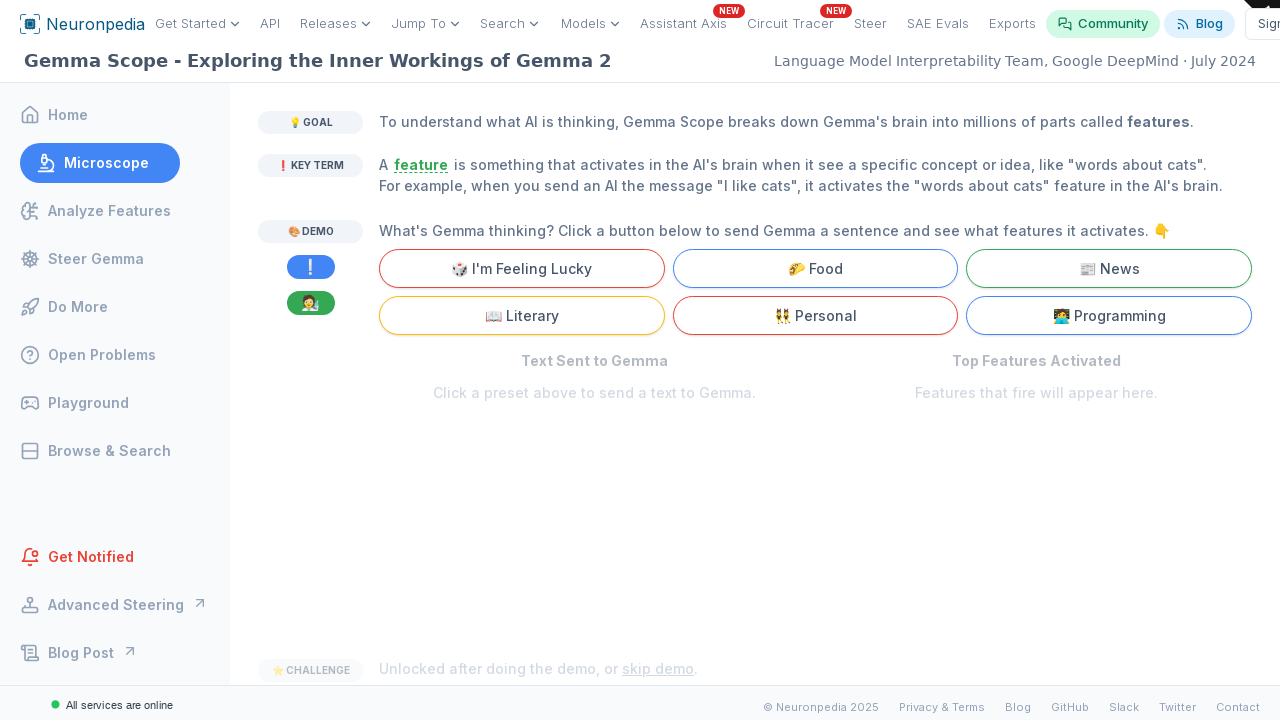

Clicked 'skip demo' button to unlock challenge at (658, 669) on internal:text="skip demo"i >> nth=0
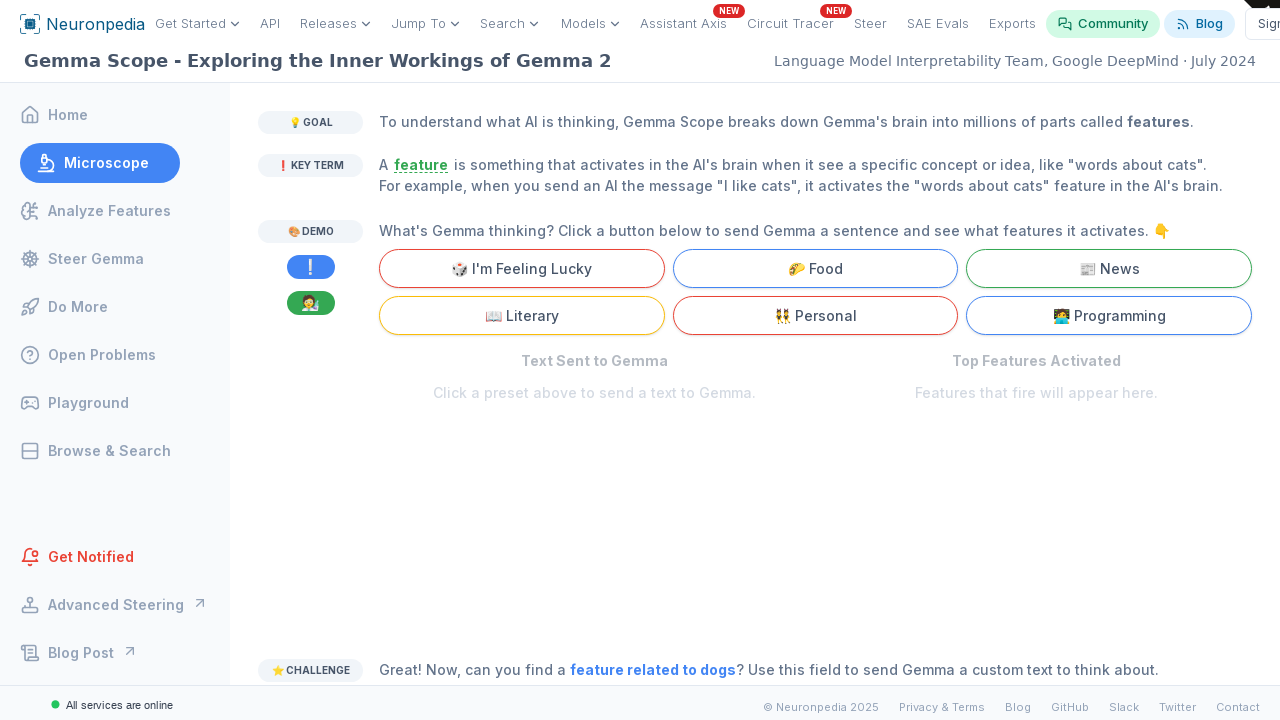

Located search input field with placeholder text
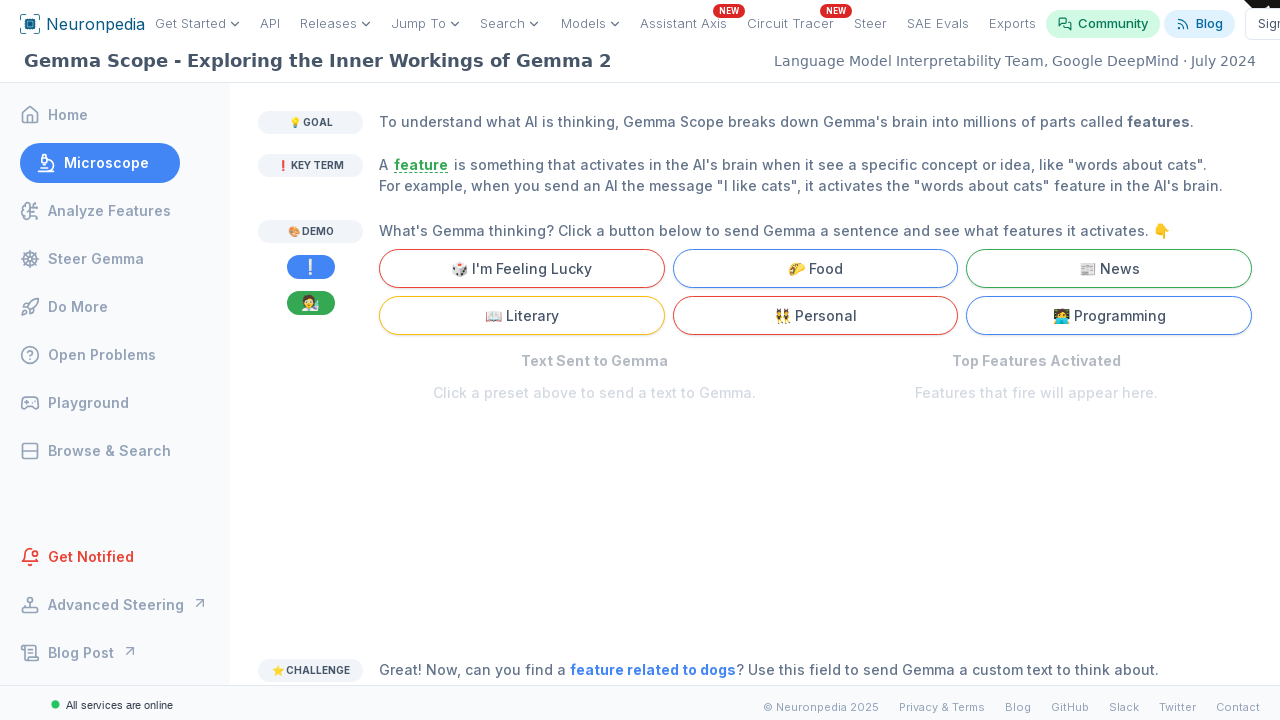

Filled search input with 'testing inputs' on internal:attr=[placeholder="Hint: Try a short sentence instead of a word or phra
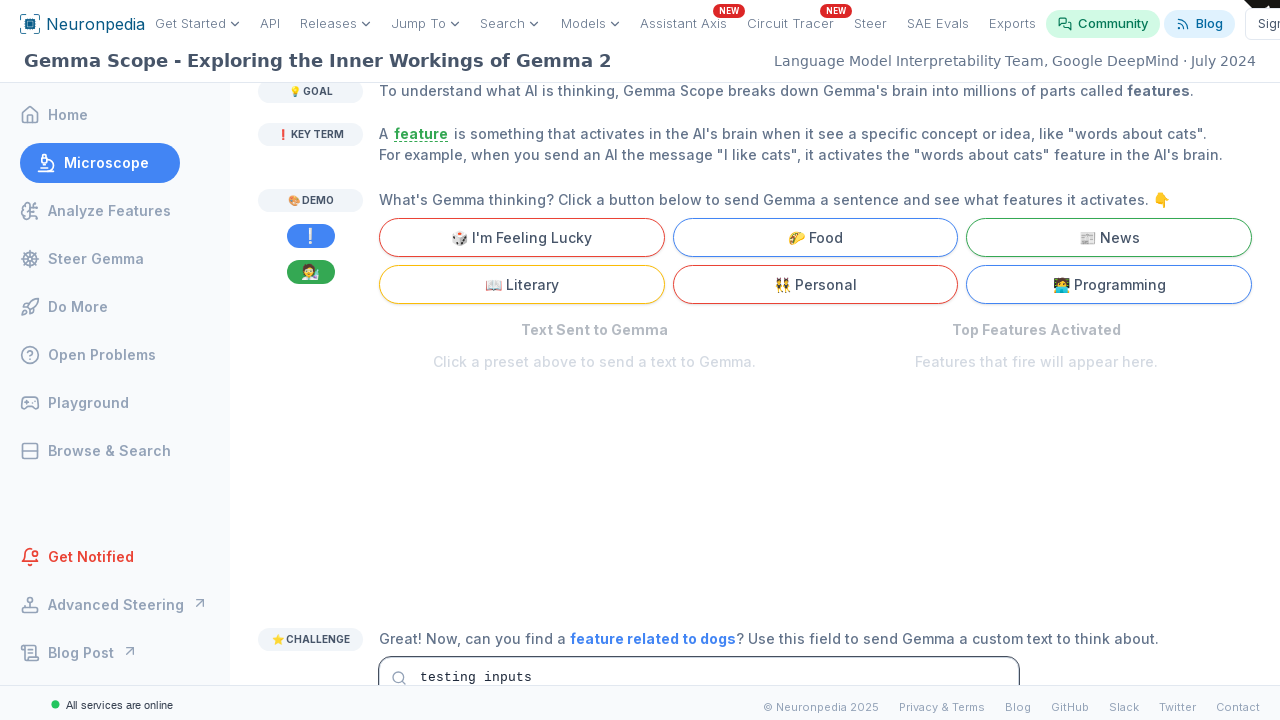

Pressed Enter to submit search query on internal:attr=[placeholder="Hint: Try a short sentence instead of a word or phra
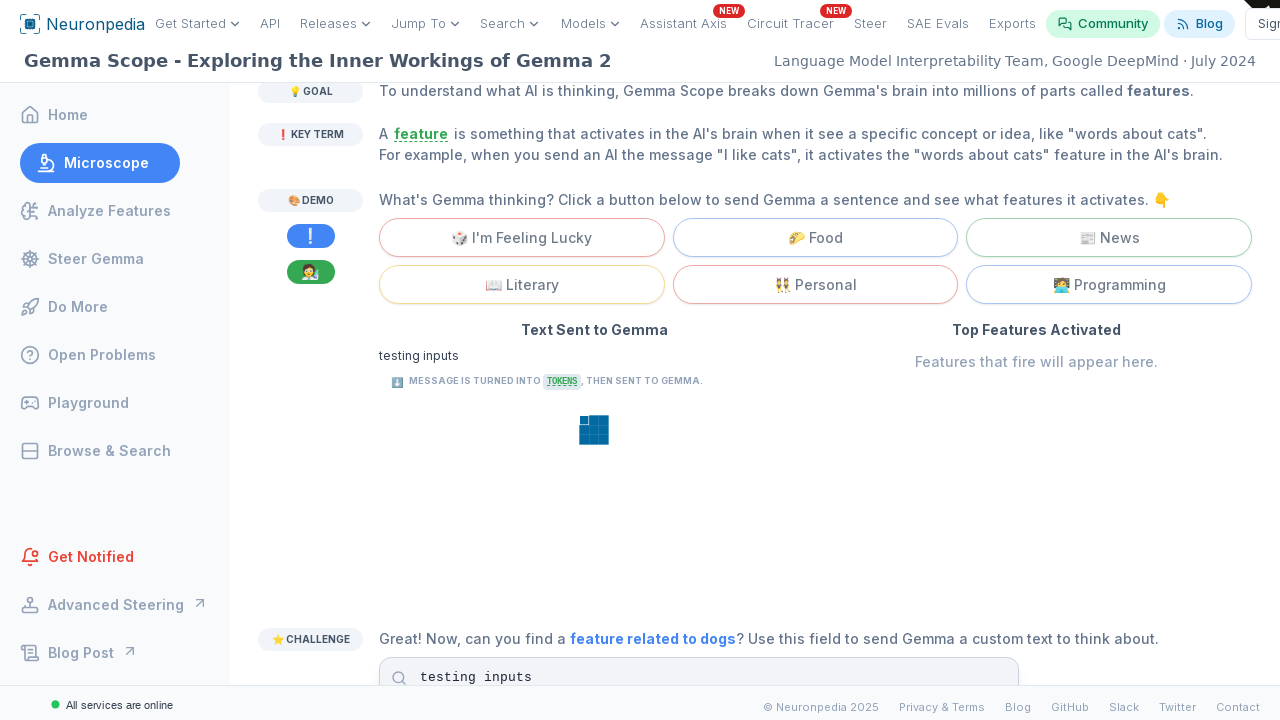

Waited for preset hint text to be hidden, confirming content loaded
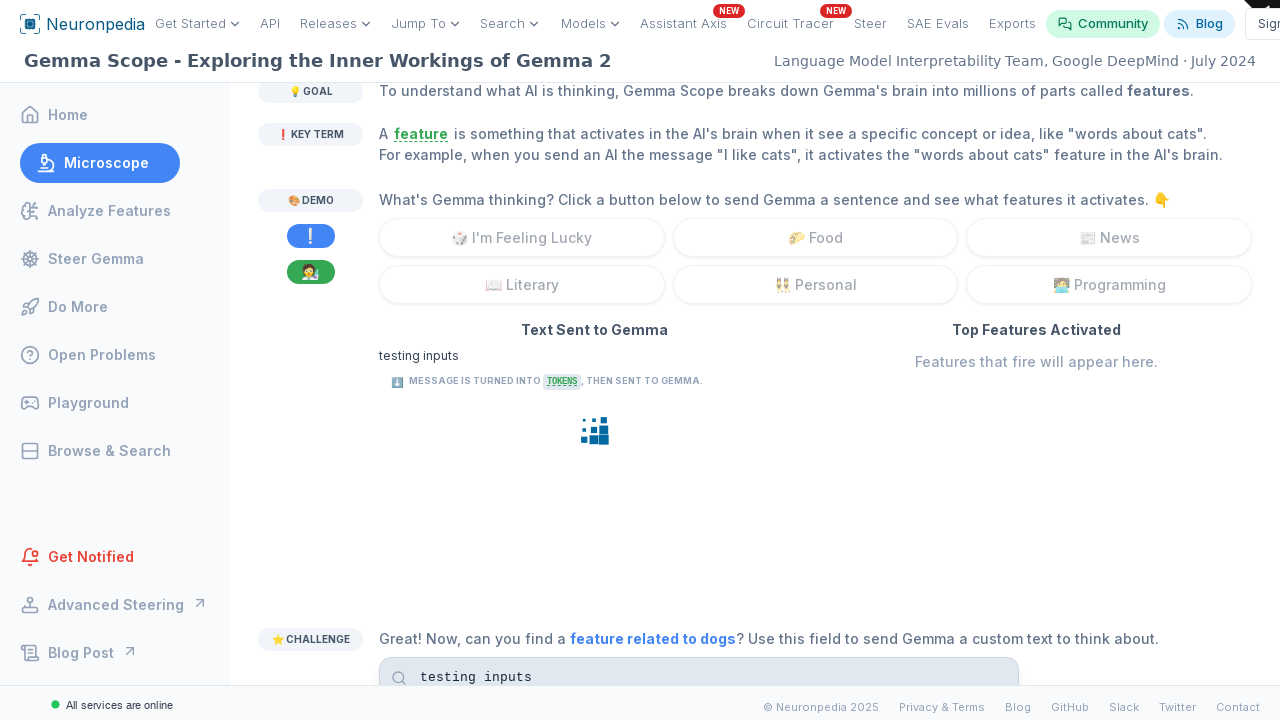

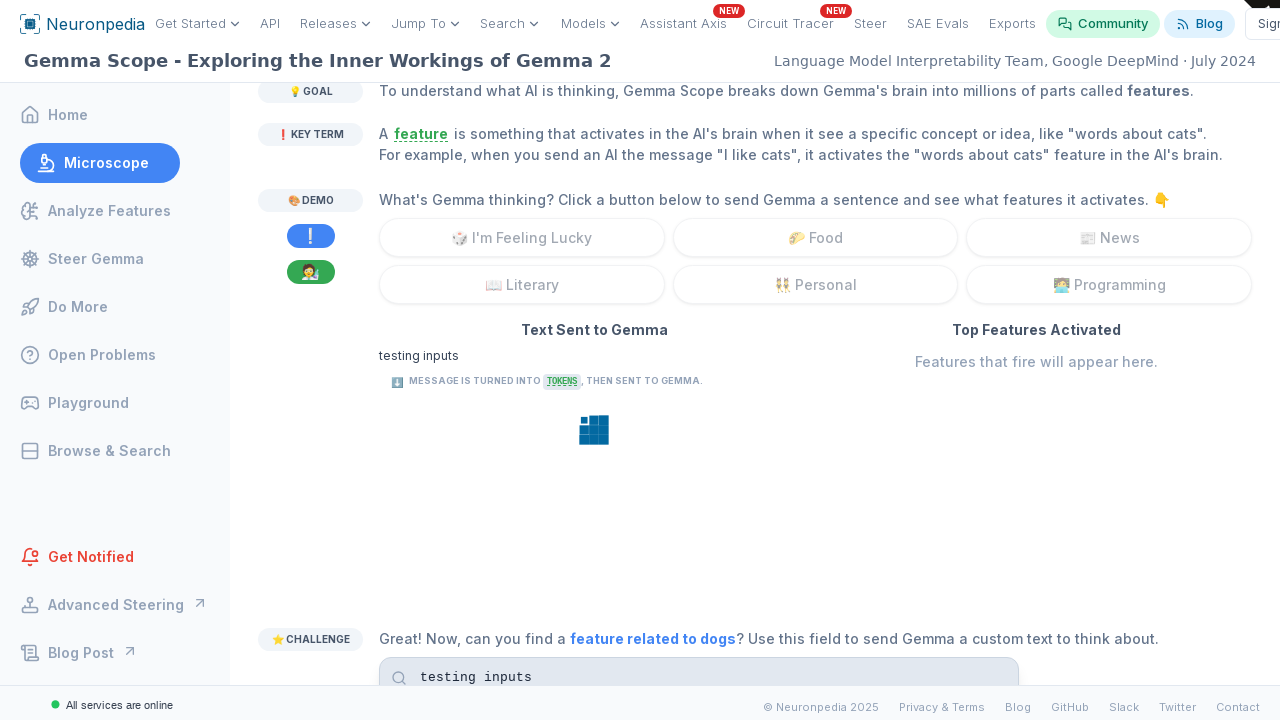